Tests a sign-up form by filling in first name, last name, and email fields, then clicking the sign-up button

Starting URL: http://secure-retreat-92358.herokuapp.com/

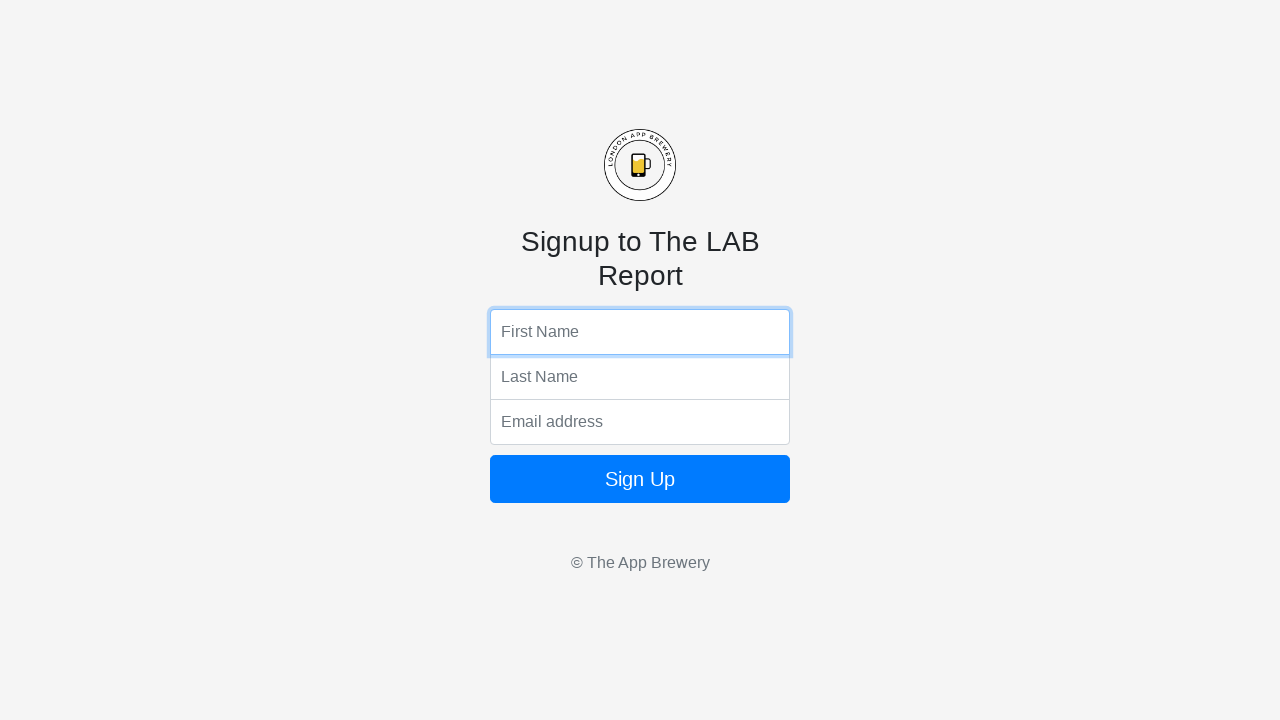

Filled first name field with 'Jennifer' on input[name='fName']
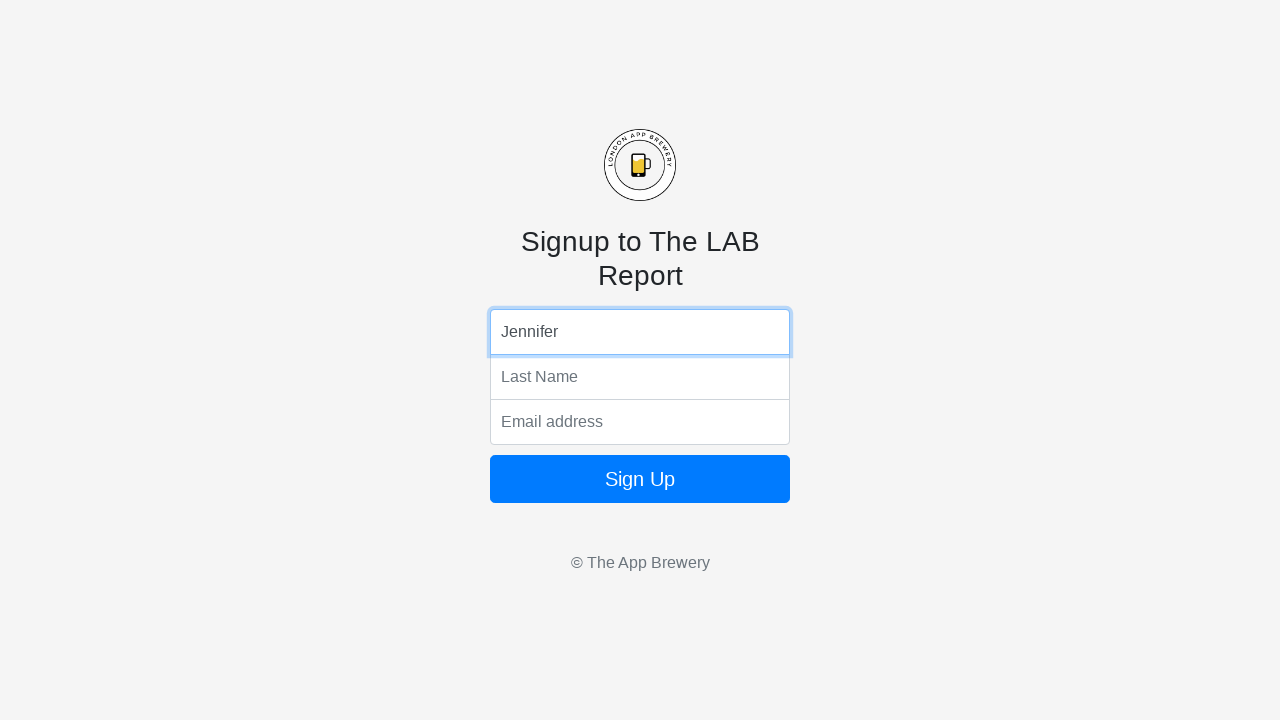

Filled last name field with 'Martinez' on input[name='lName']
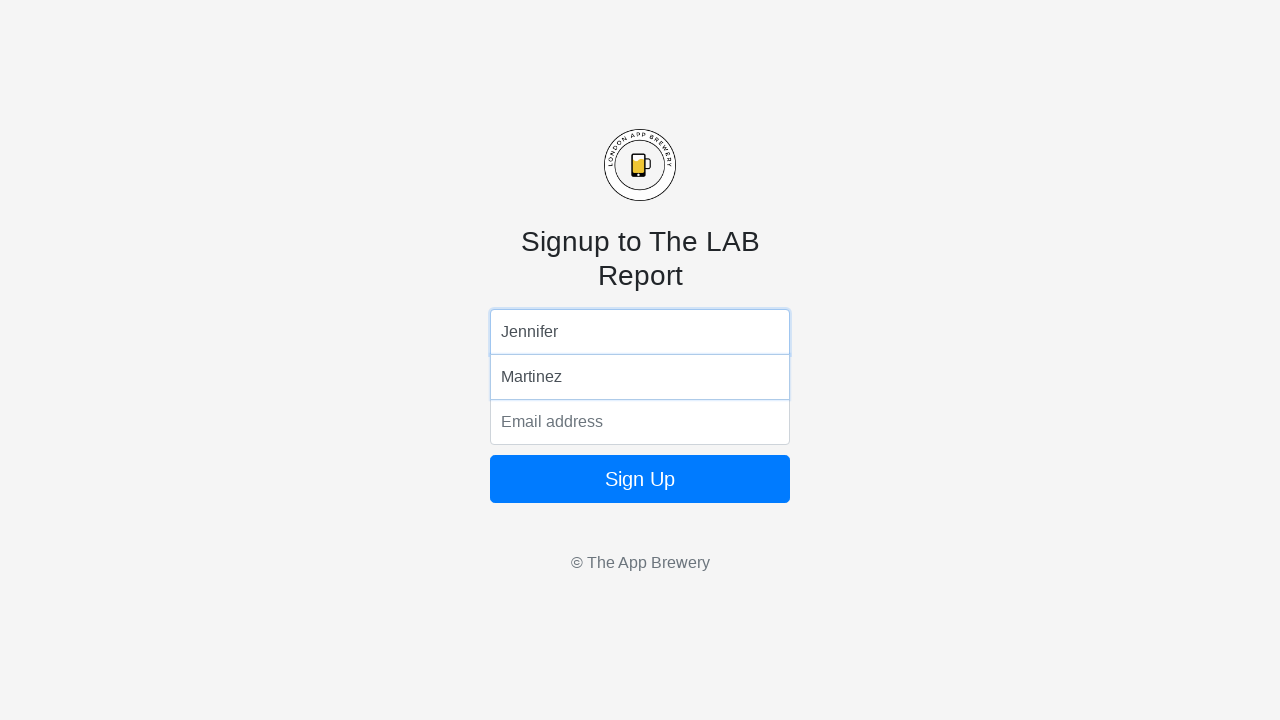

Filled email field with 'jennifer.martinez@example.com' on input[name='email']
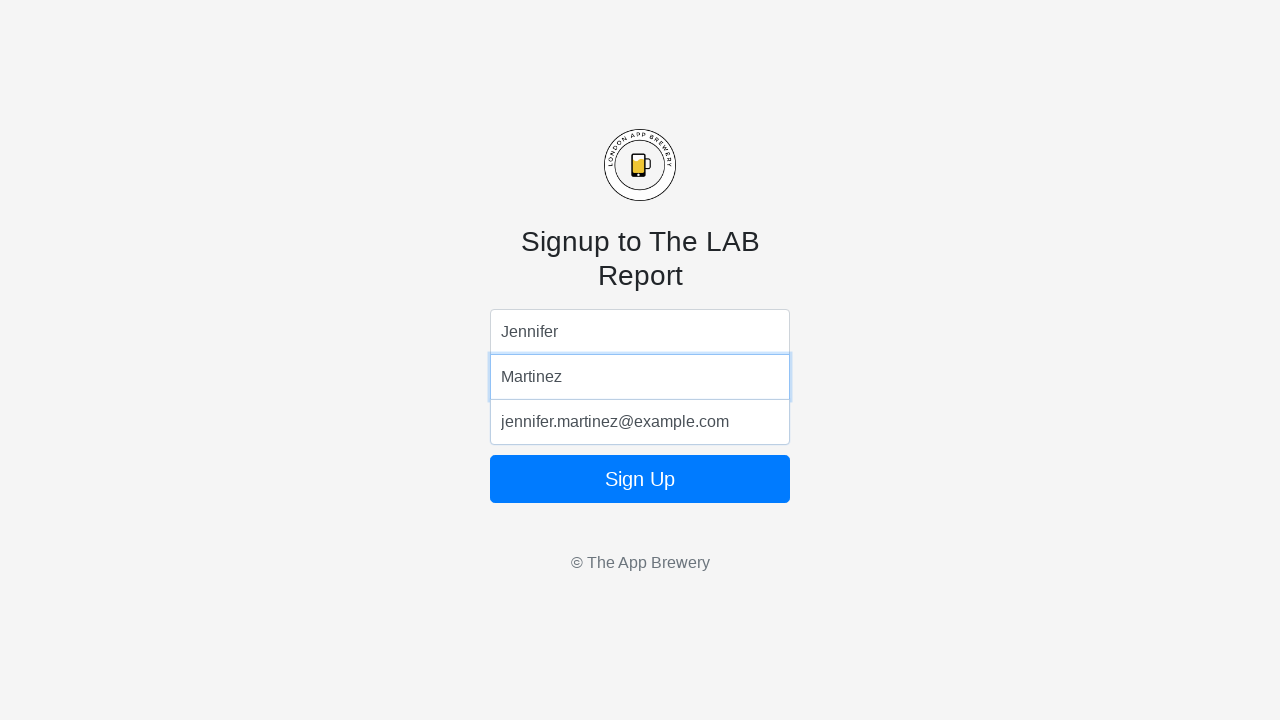

Clicked sign-up button at (640, 479) on .btn
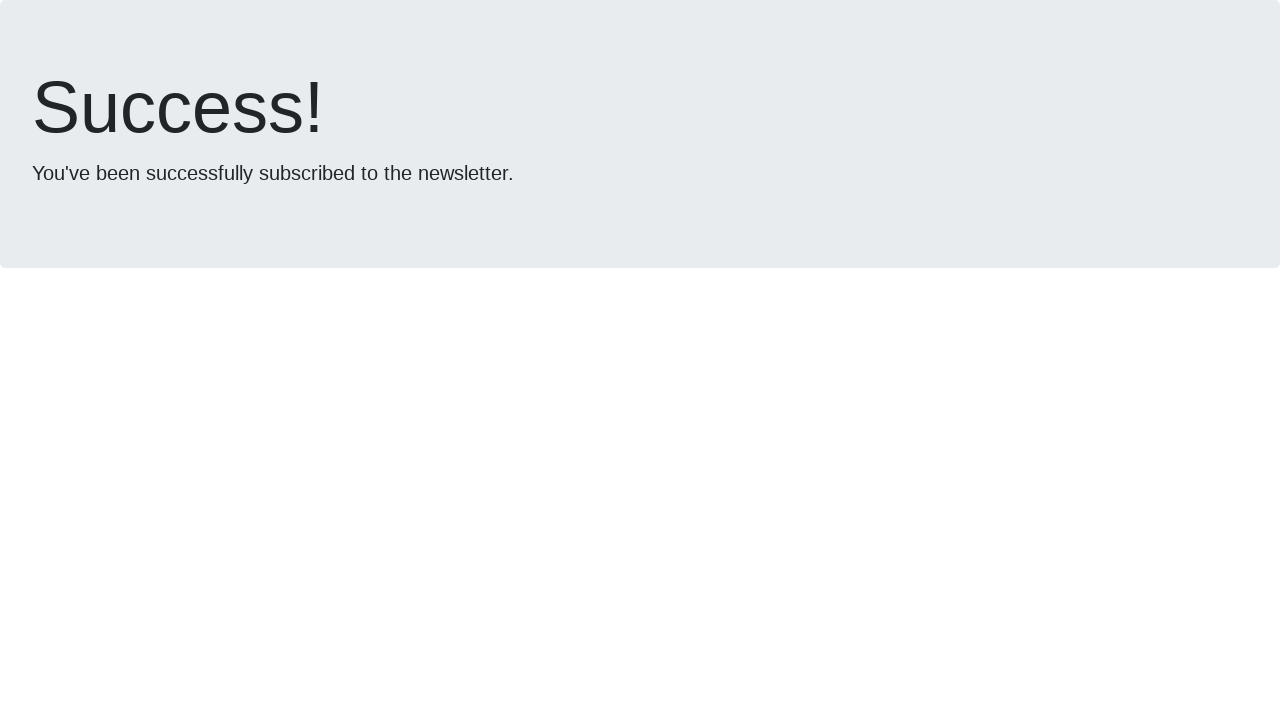

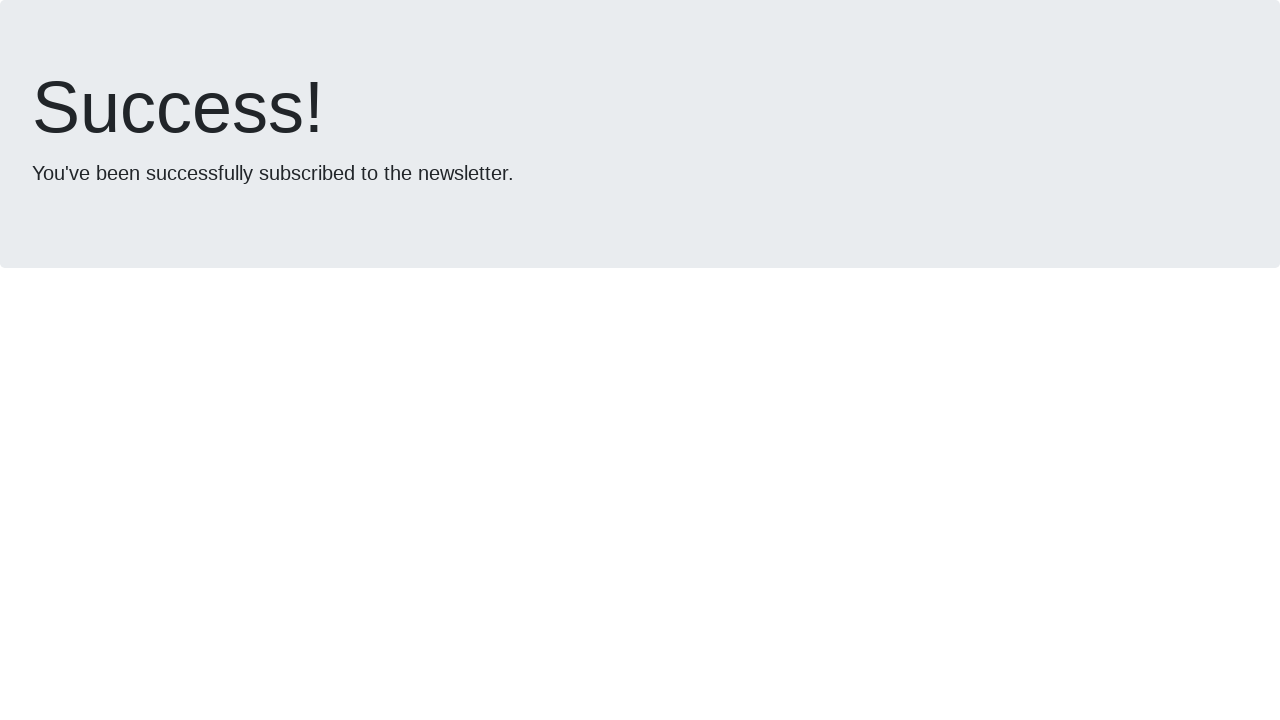